Tests the e-commerce flow on DemoBlaze by selecting a product category, adding a product to cart, and completing the checkout process with order details.

Starting URL: https://demoblaze.com/

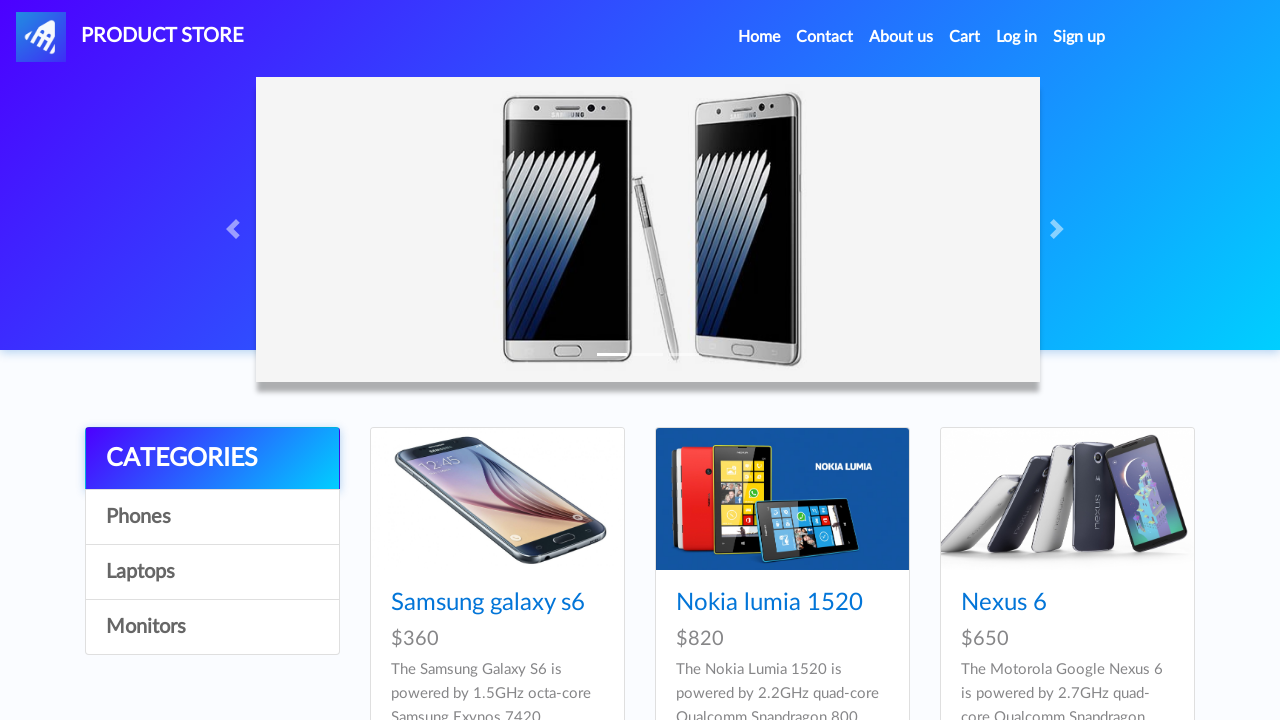

Clicked on 'Laptops' category at (212, 572) on a:has-text('Laptops')
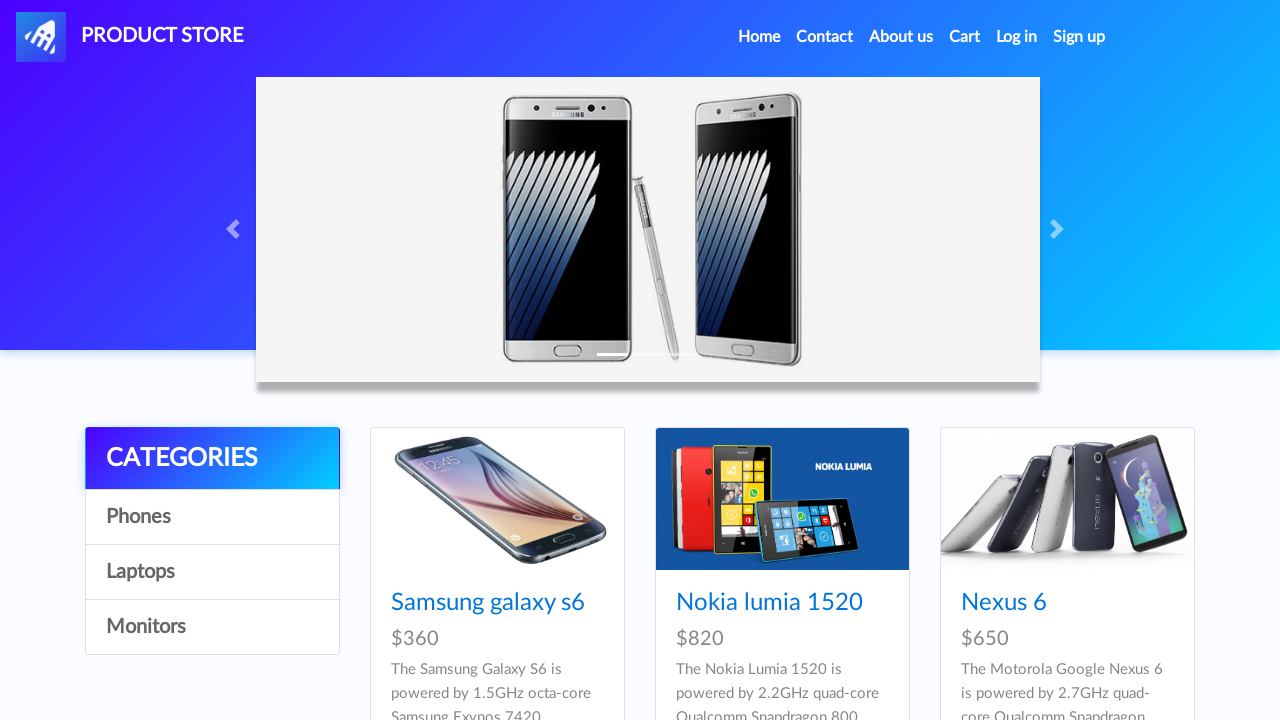

Waited 1 second for page to load
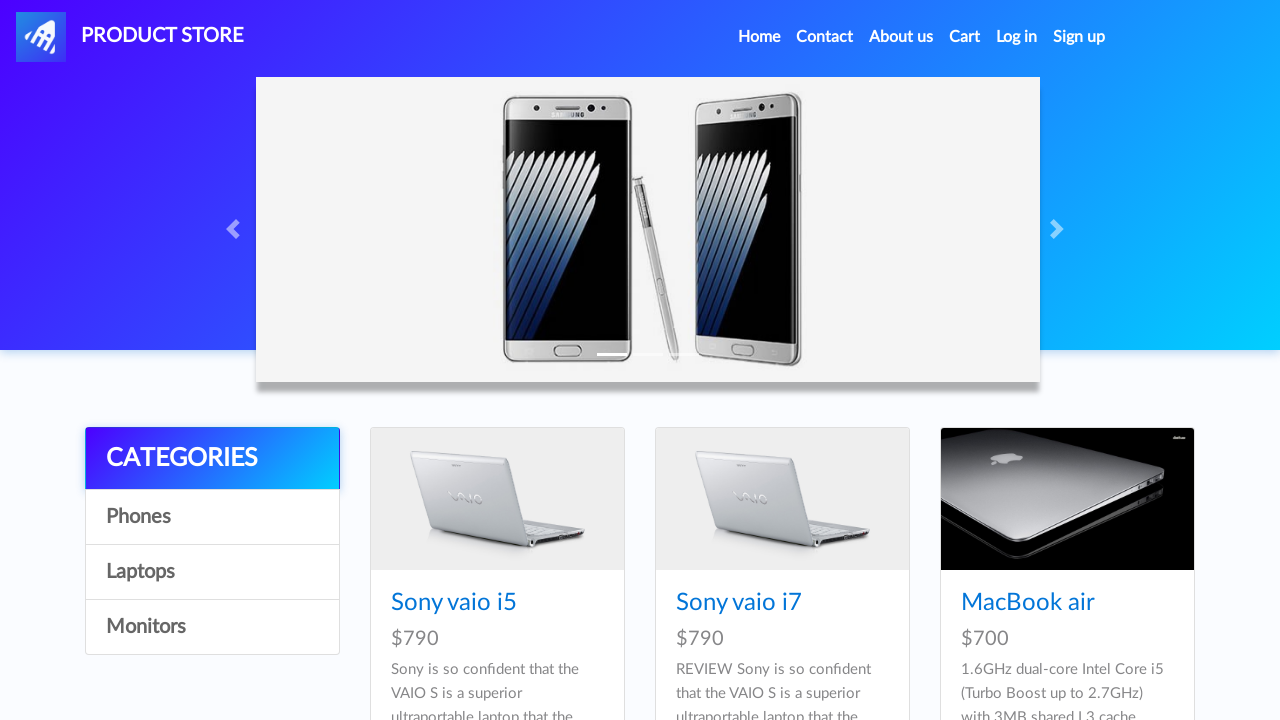

Clicked on 'MacBook Pro' product at (1033, 361) on a:has-text('MacBook Pro')
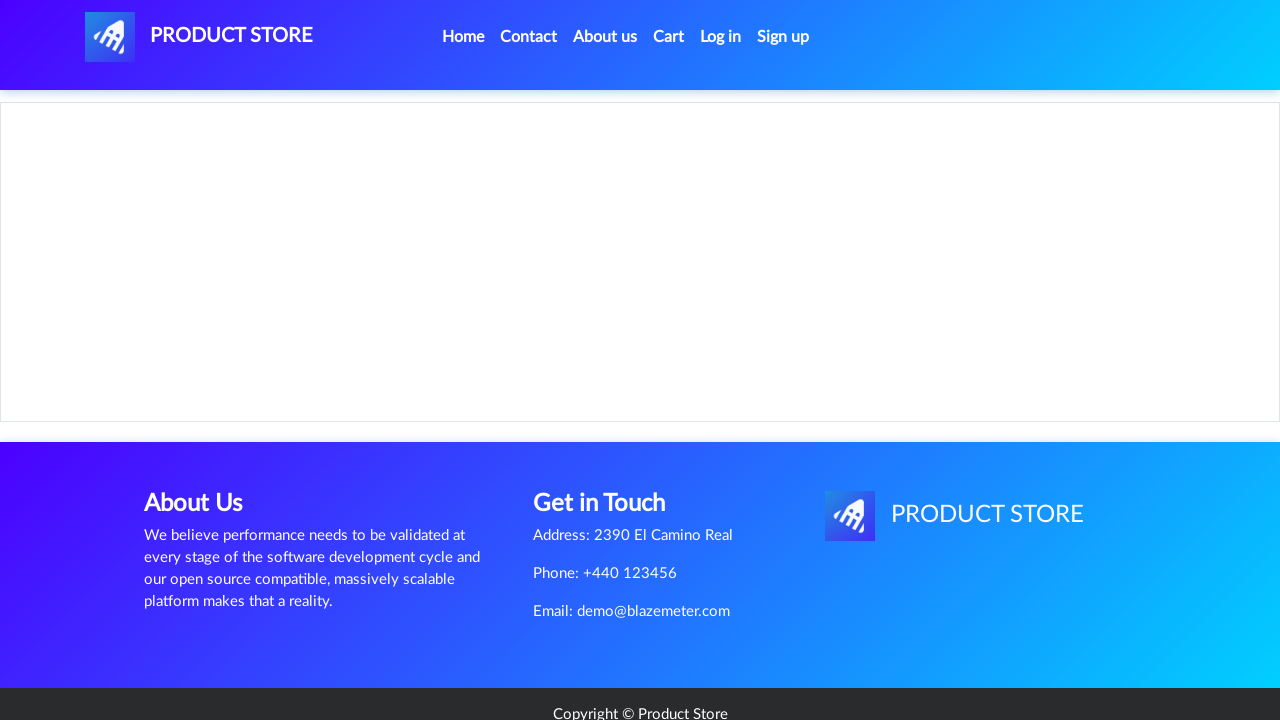

Product content loaded
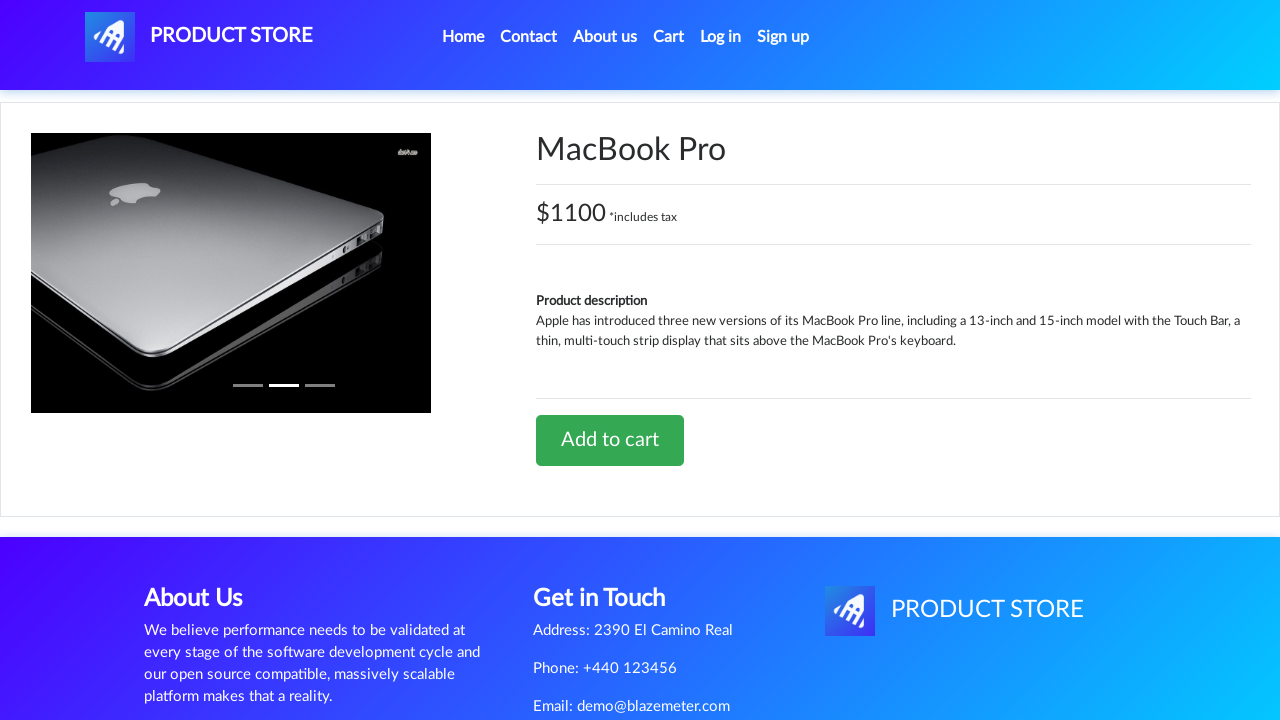

Set up dialog auto-accept handler
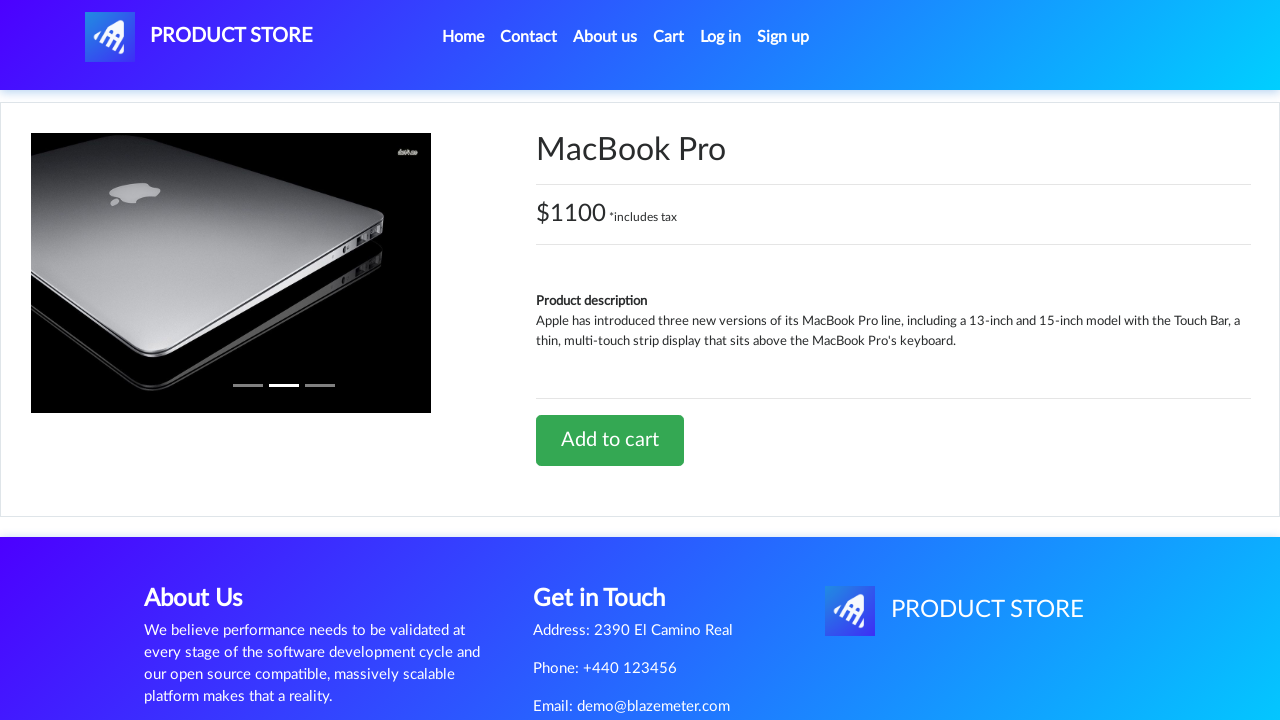

Clicked 'Add to cart' button at (610, 440) on a:has-text('Add to cart')
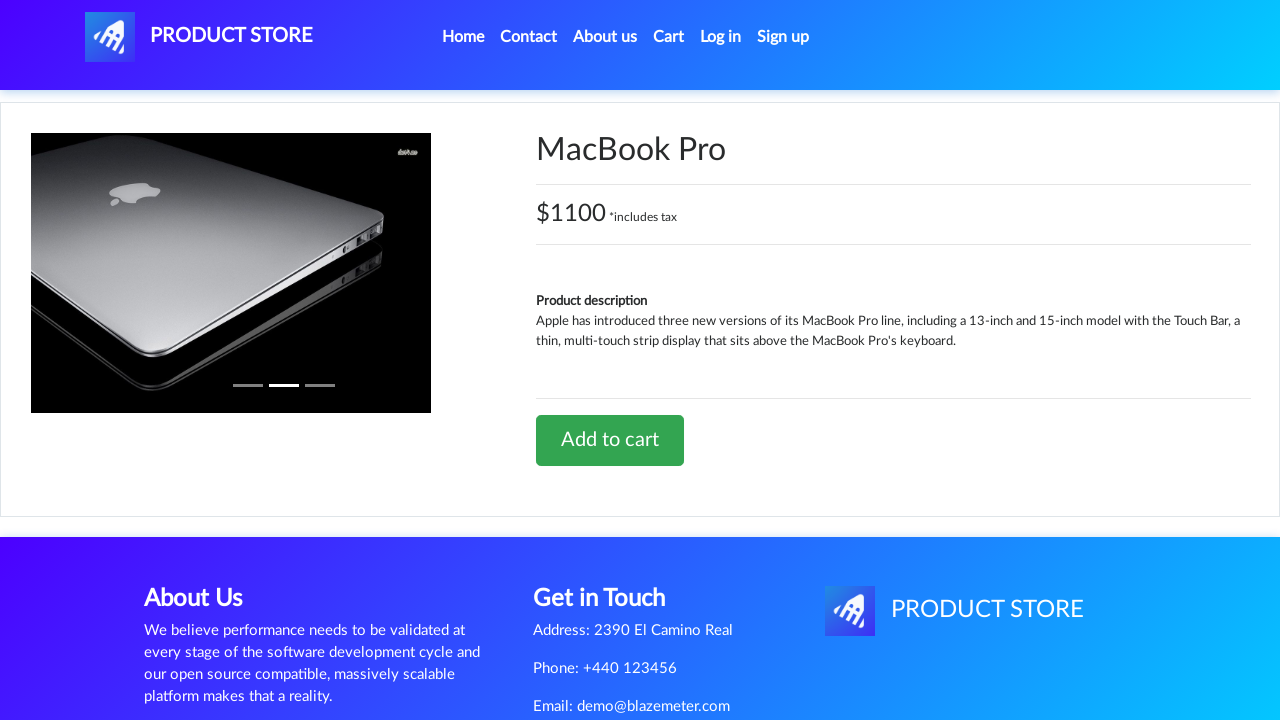

Waited 1 second for item to be added
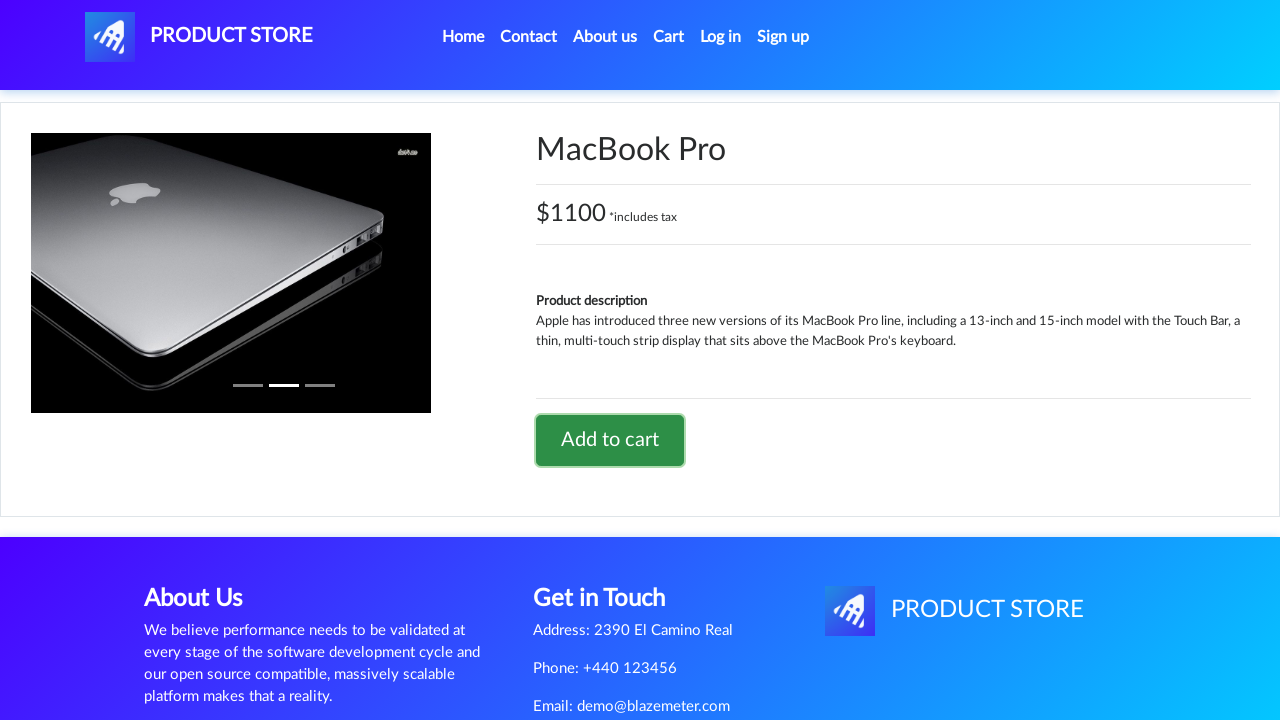

Clicked on cart link to navigate to cart at (669, 37) on a#cartur
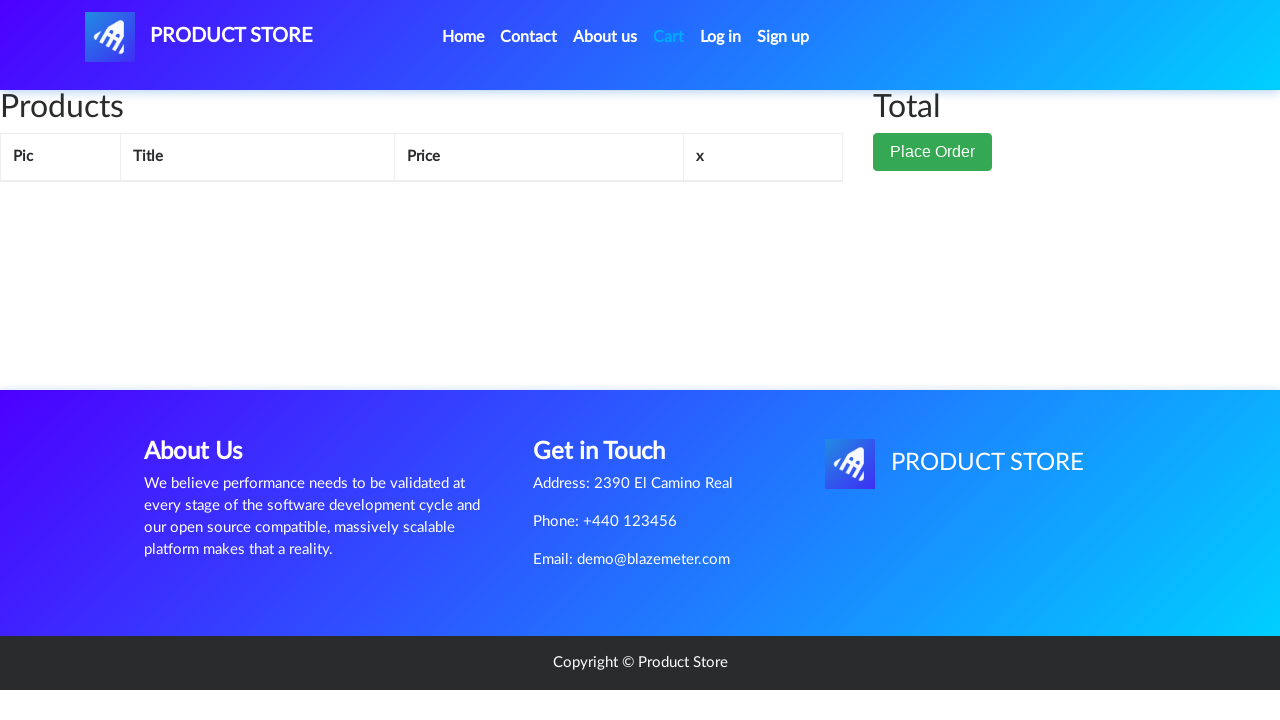

Cart items table loaded
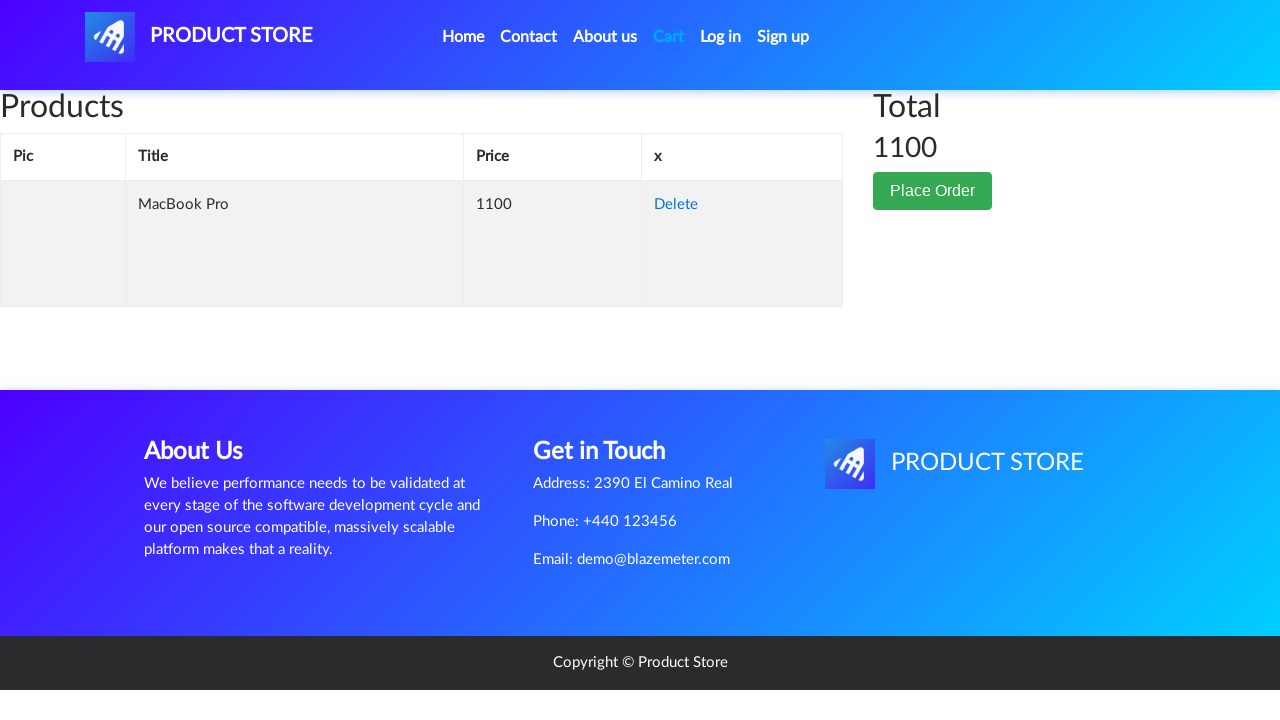

Waited 1 second for cart to fully render
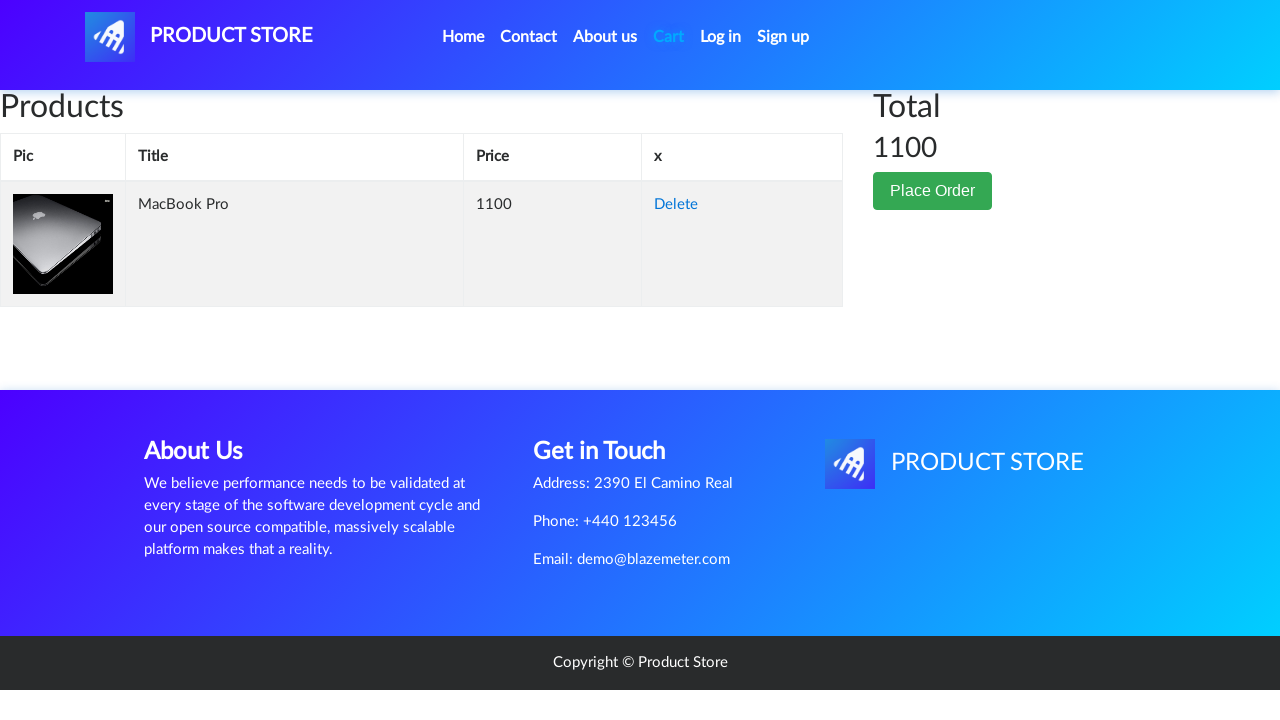

Clicked 'Place Order' button at (933, 191) on button:has-text('Place Order')
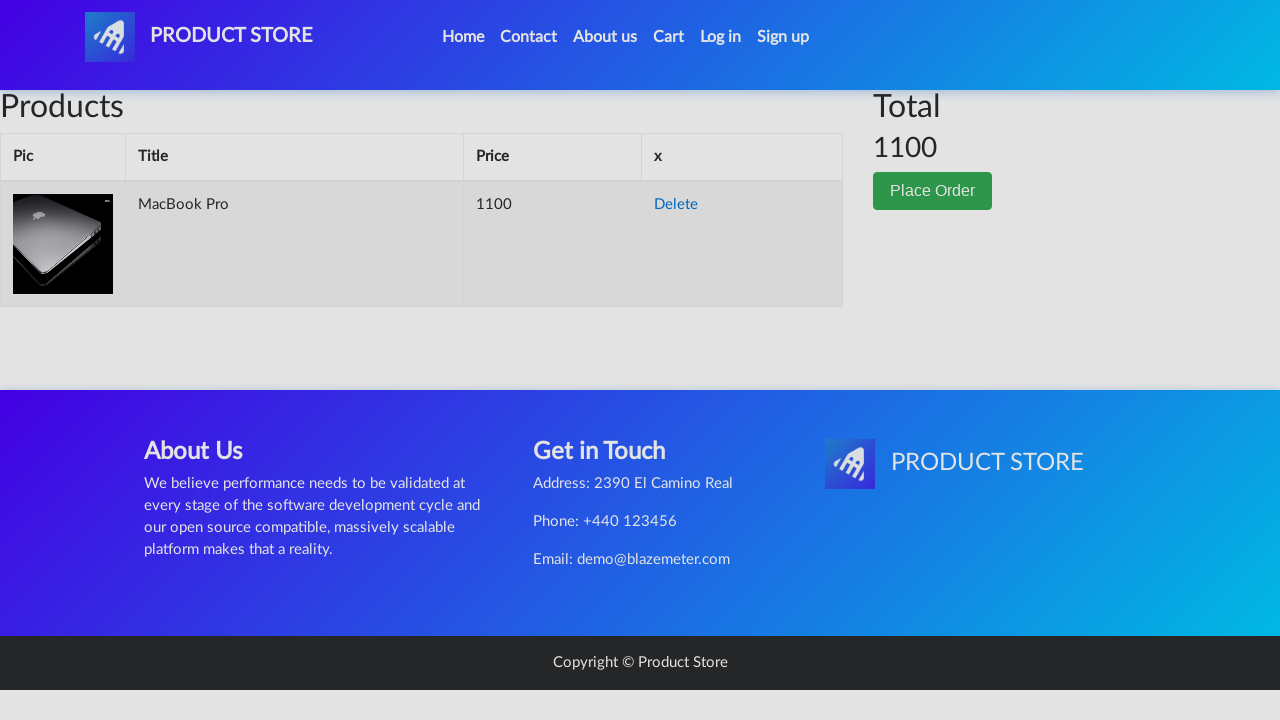

Order modal appeared
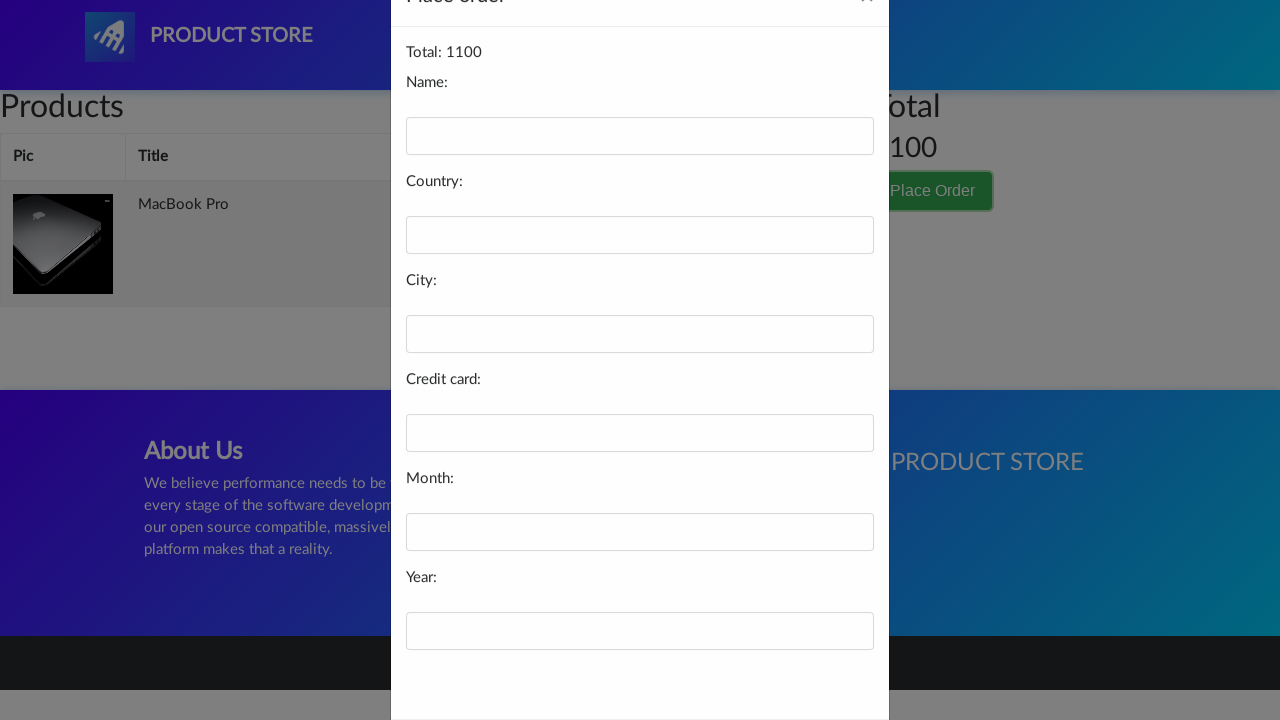

Filled name field with 'John Smith' on #name
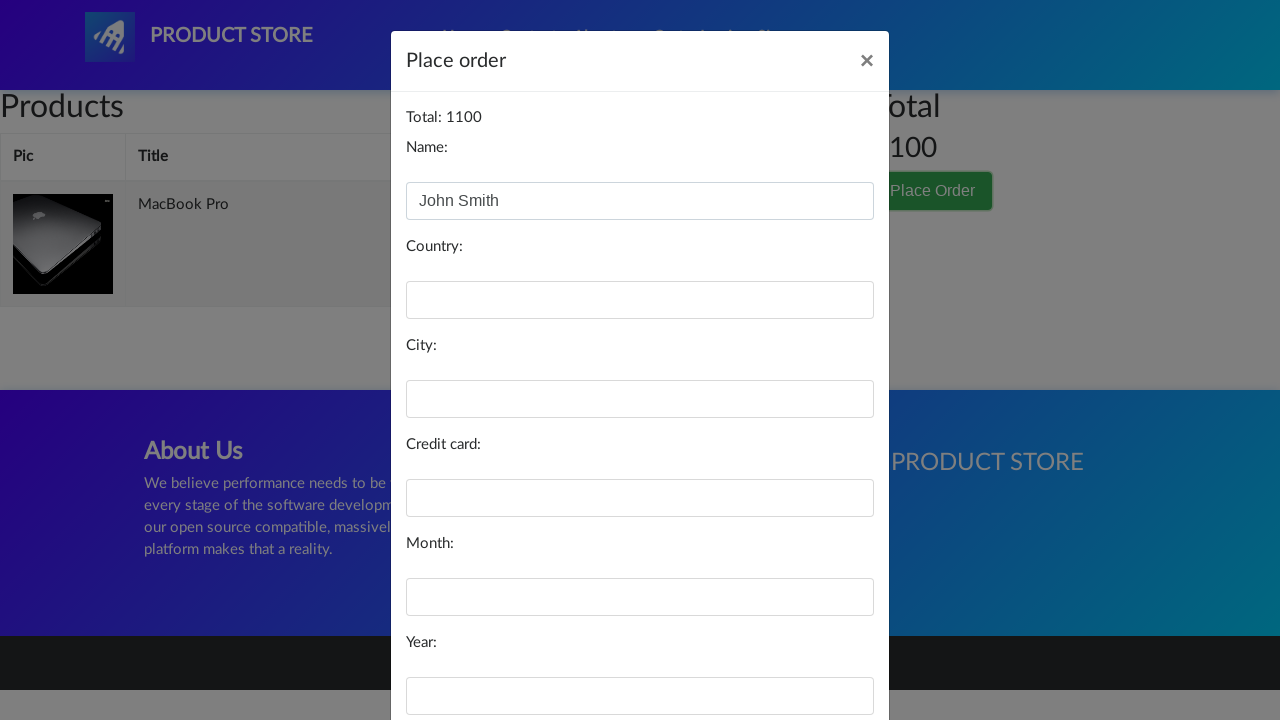

Filled country field with 'United States' on #country
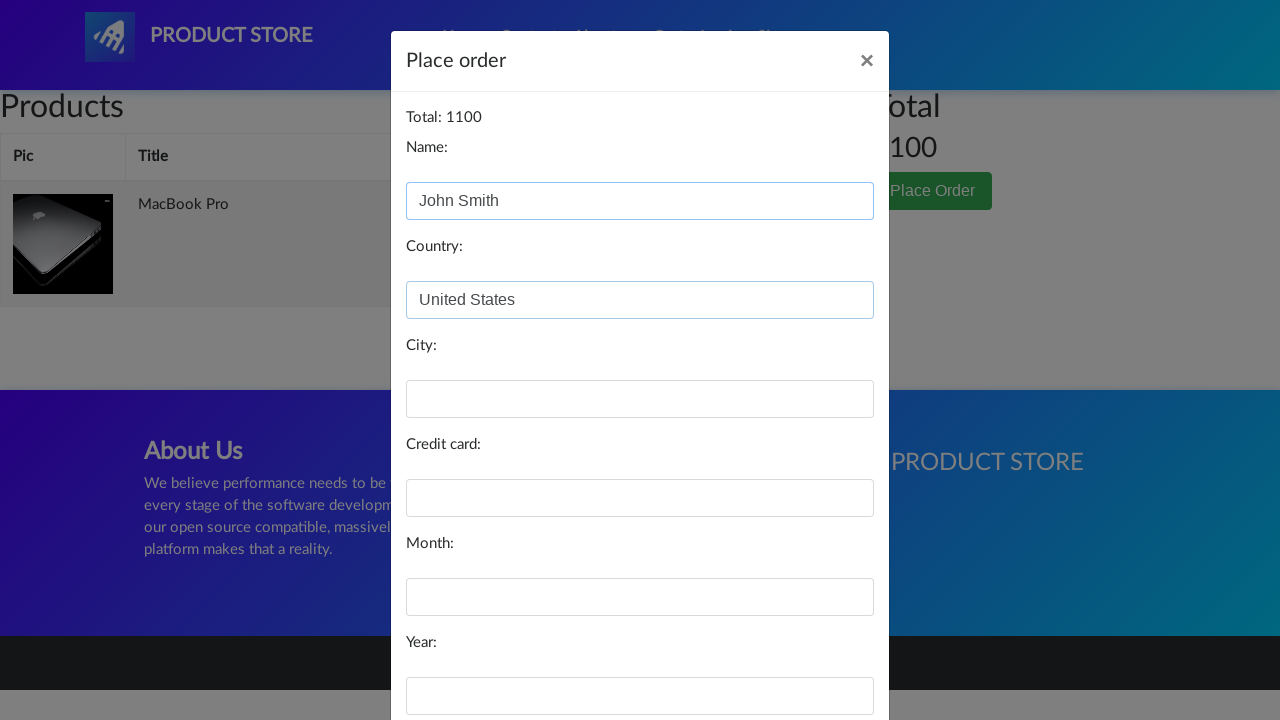

Filled city field with 'New York' on #city
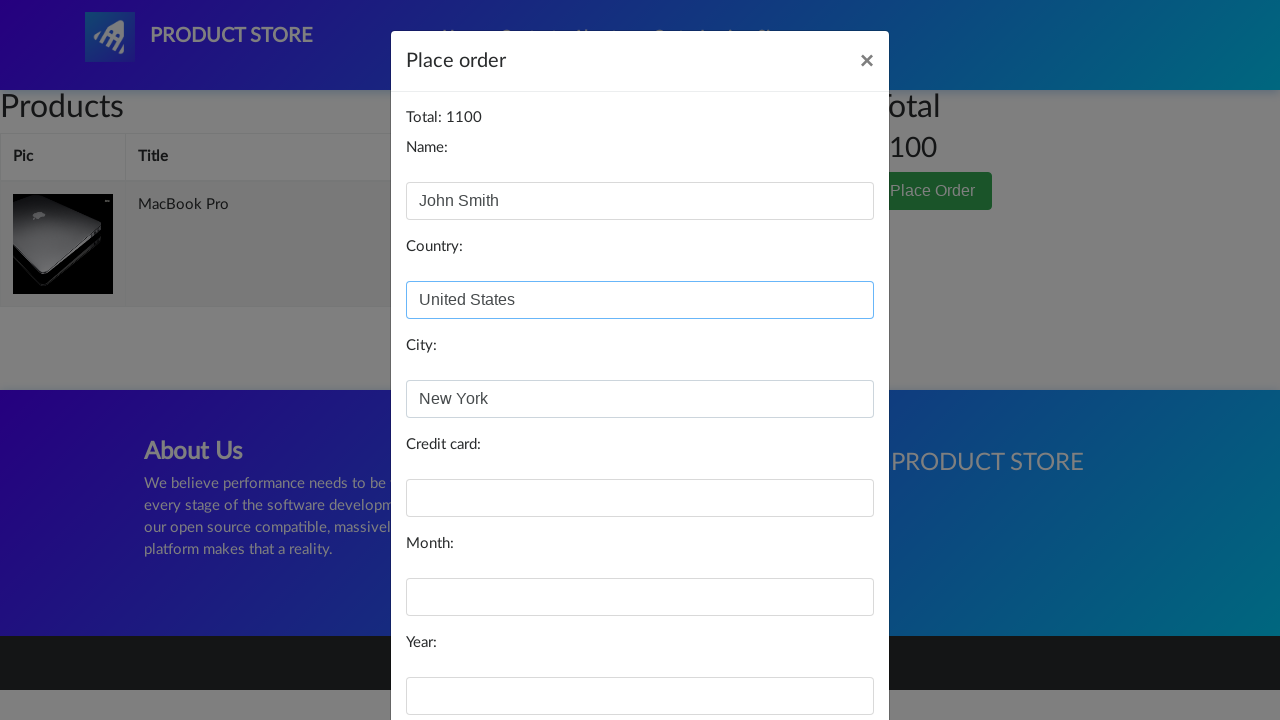

Filled card field with credit card number on #card
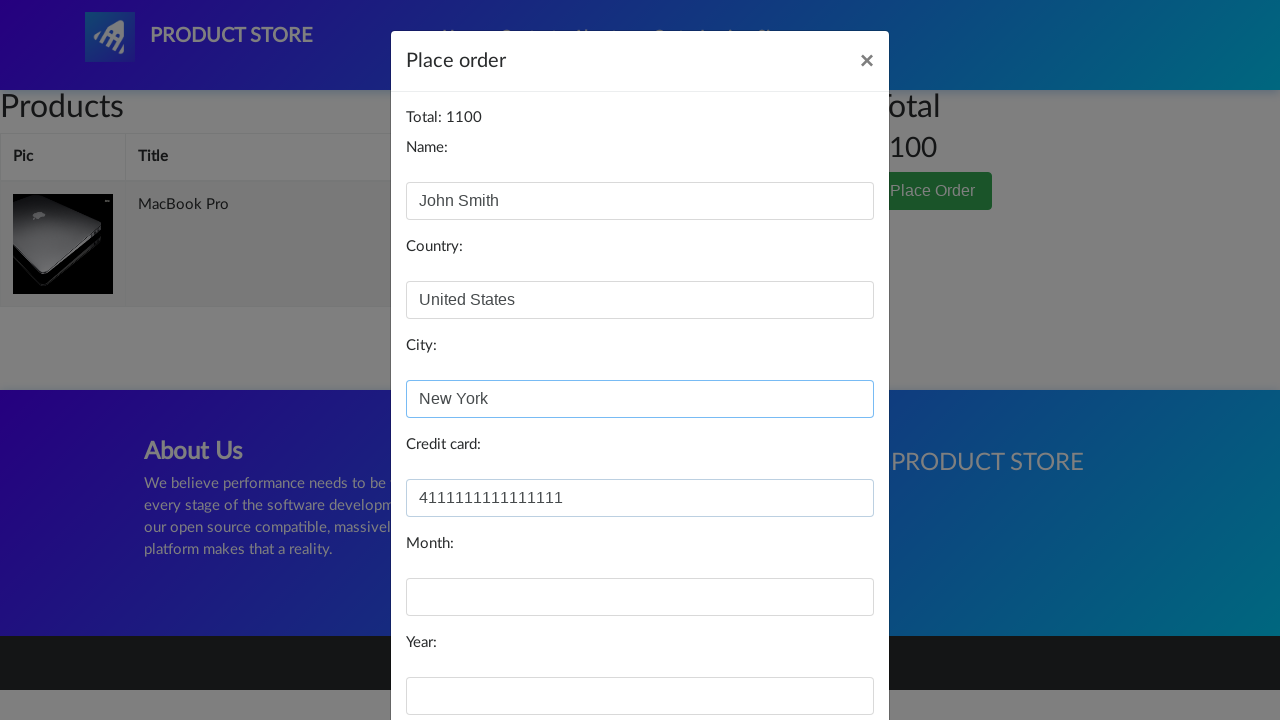

Filled month field with '12' on #month
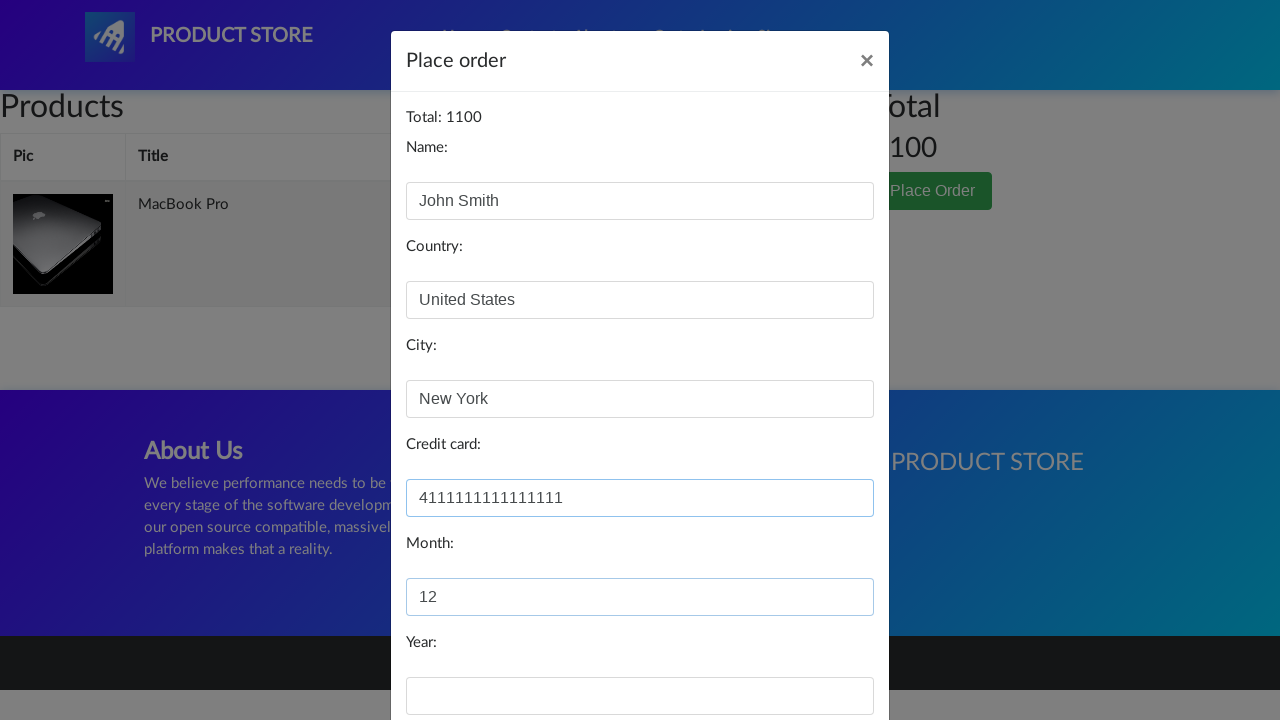

Filled year field with '2025' on #year
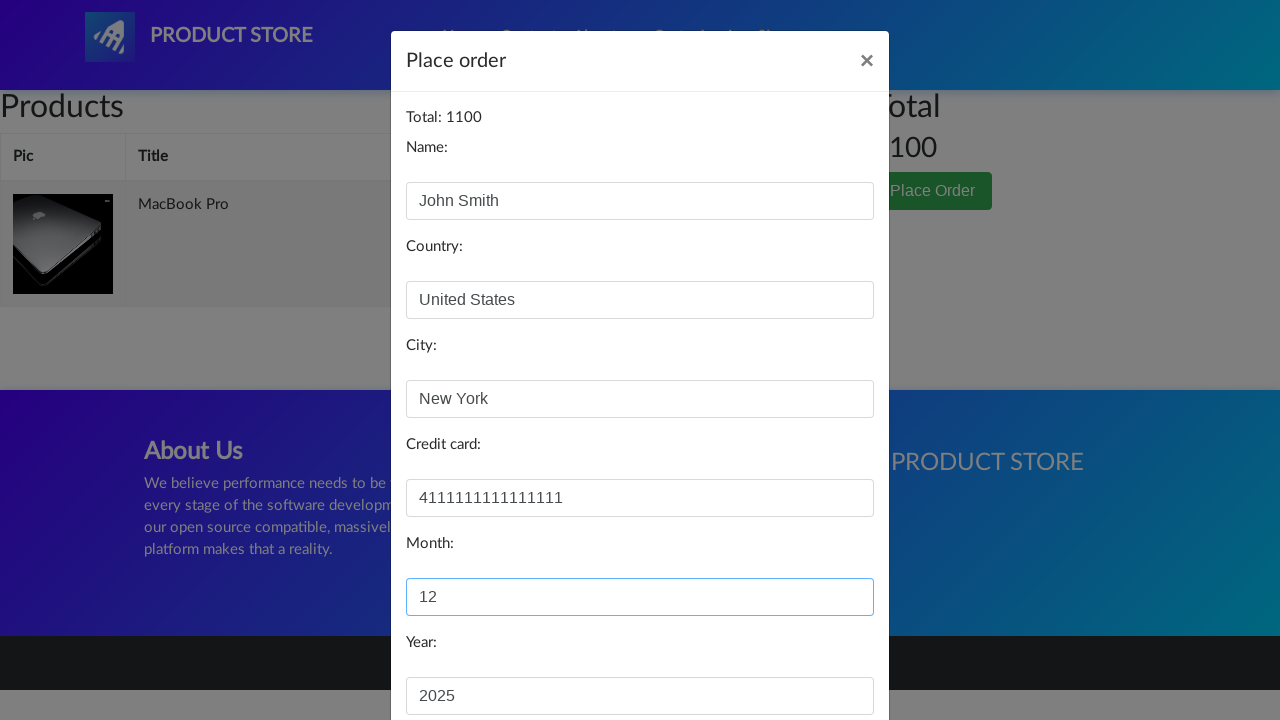

Clicked 'Purchase' button to complete order at (823, 655) on button:has-text('Purchase')
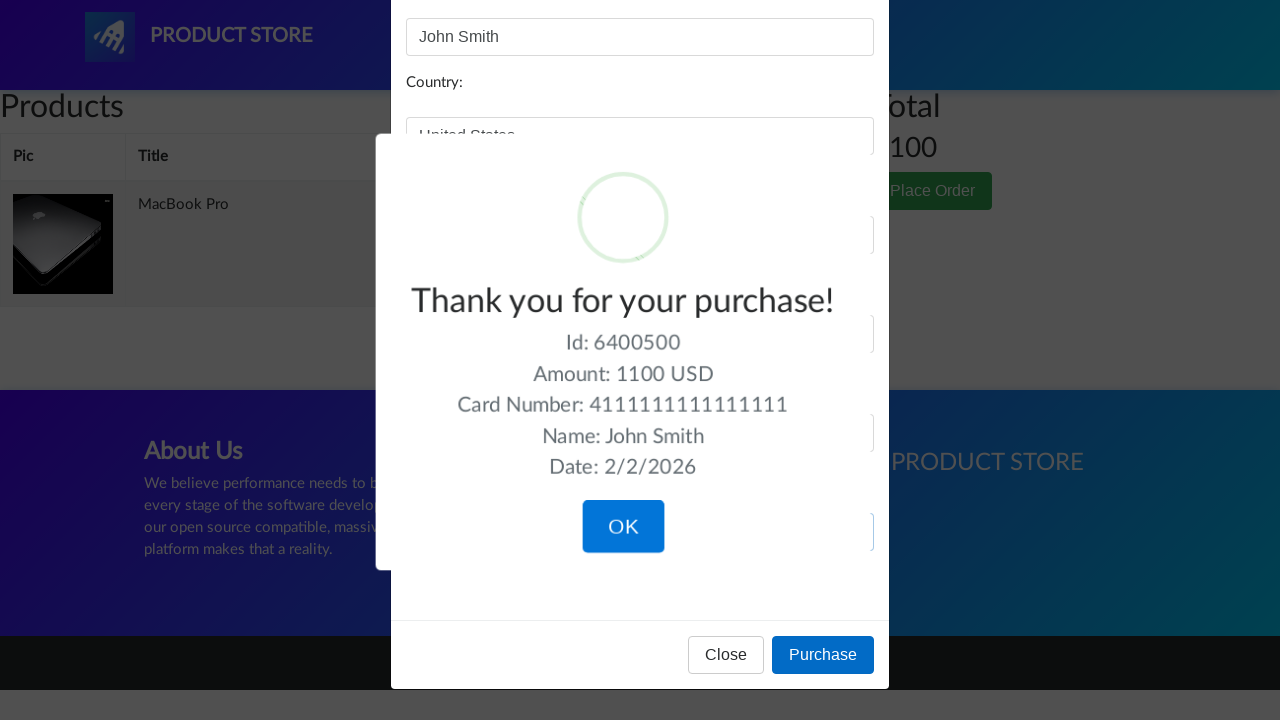

Order confirmation alert appeared
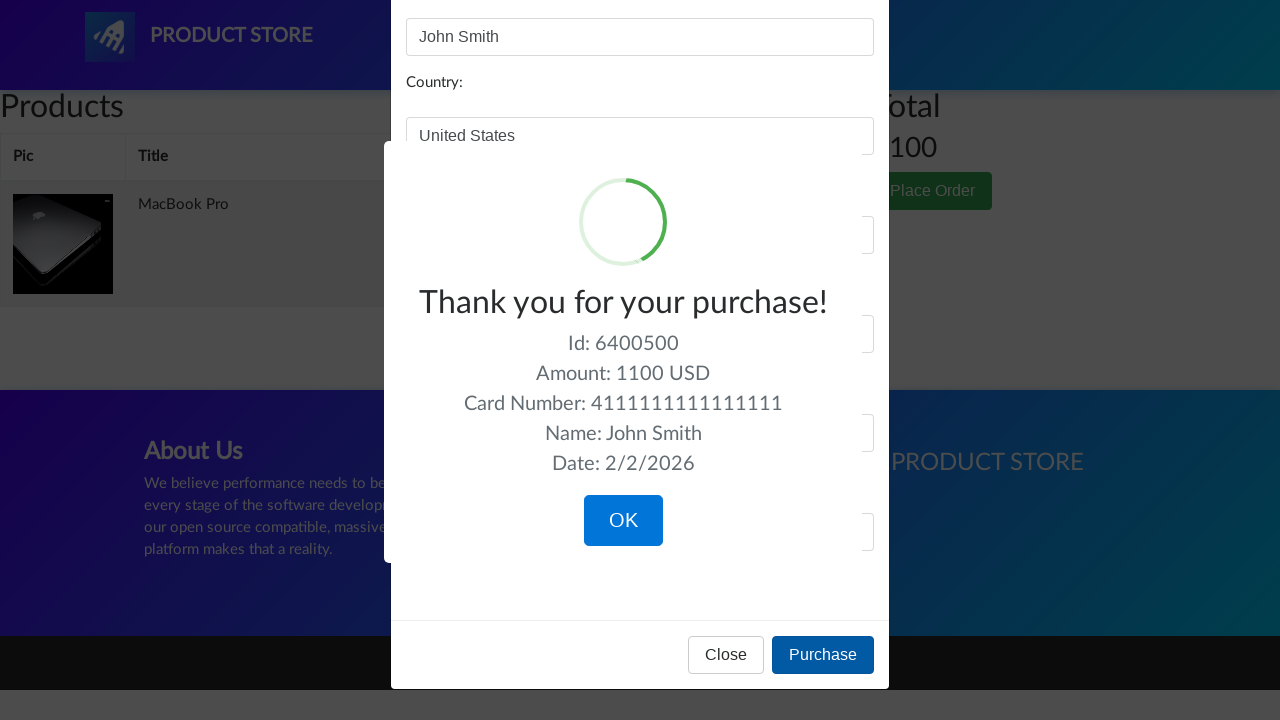

Clicked 'OK' confirmation button at (623, 521) on button.confirm
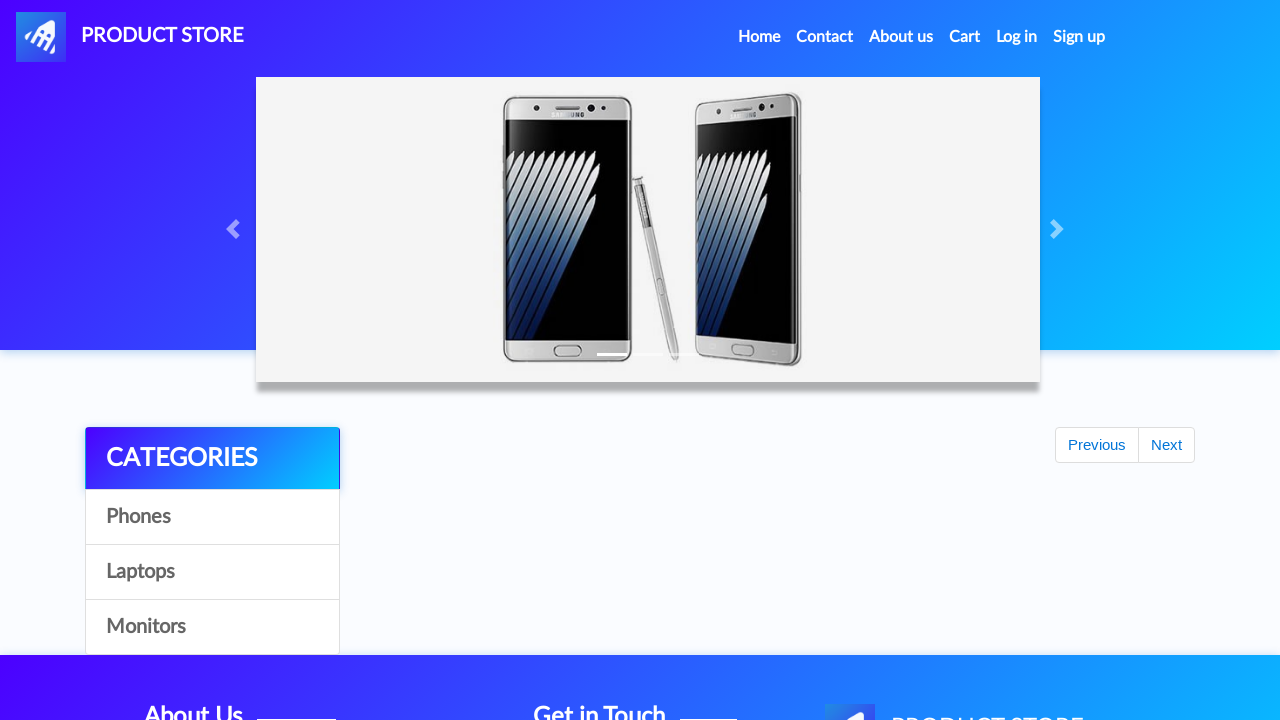

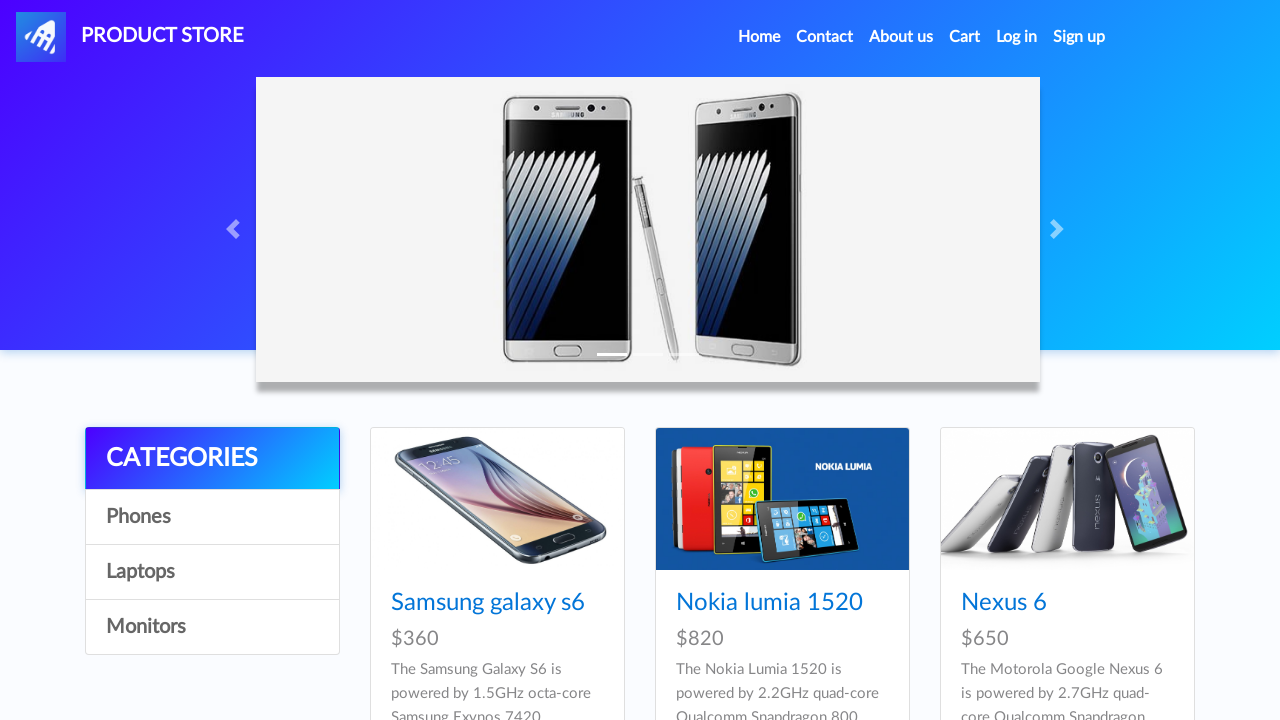